Clicks a button that opens a popup window, closes the popup, and returns to main window

Starting URL: https://obstaclecourse.tricentis.com/Obstacles/51130

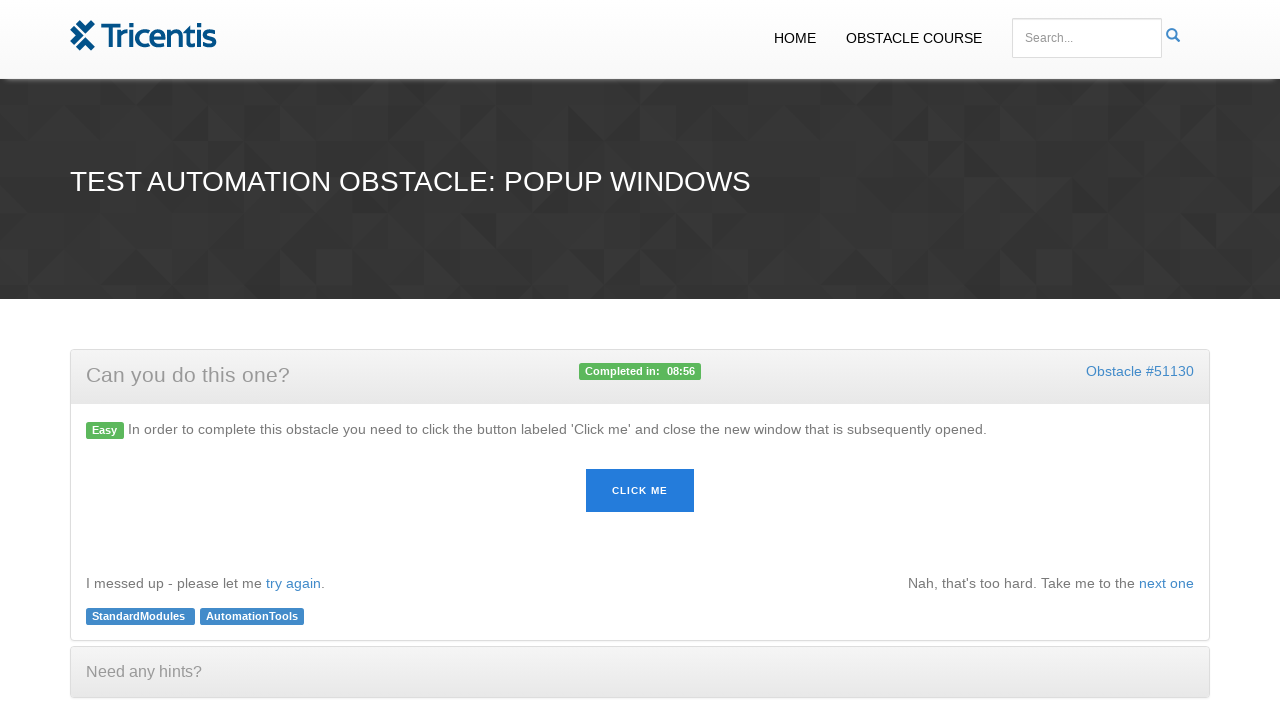

Clicked button to open popup window at (640, 491) on #button
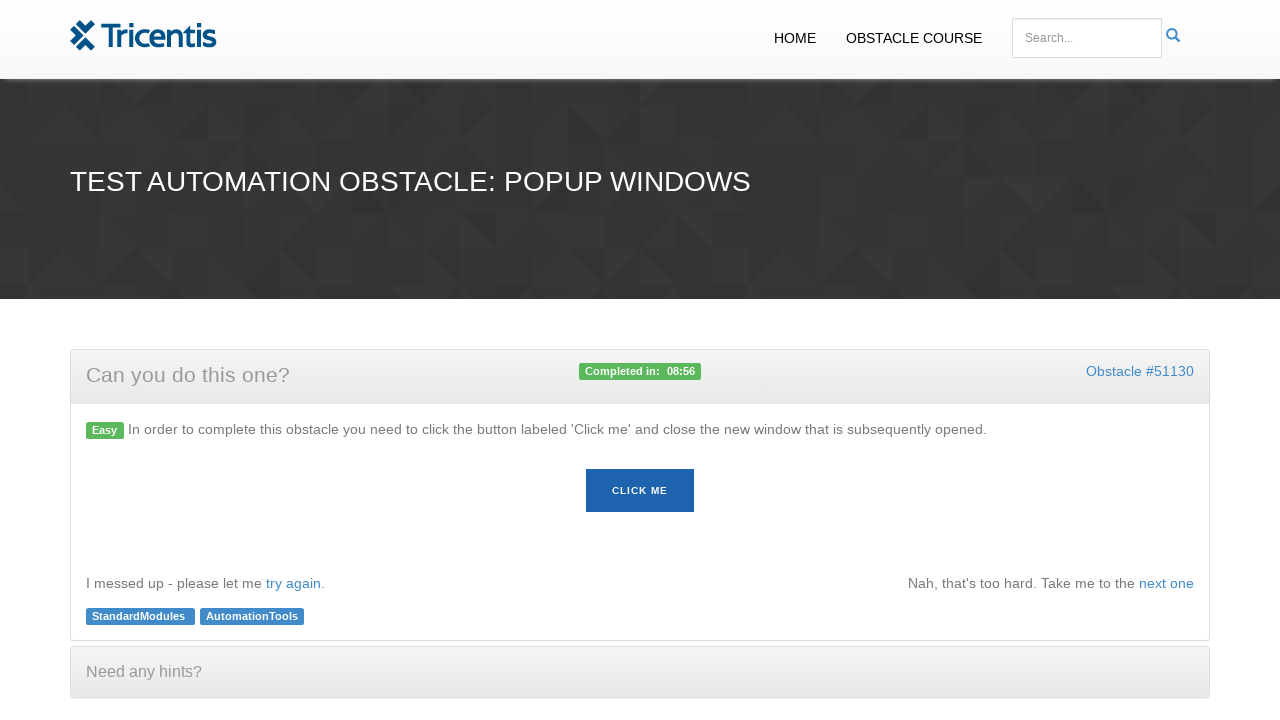

Popup window opened and captured
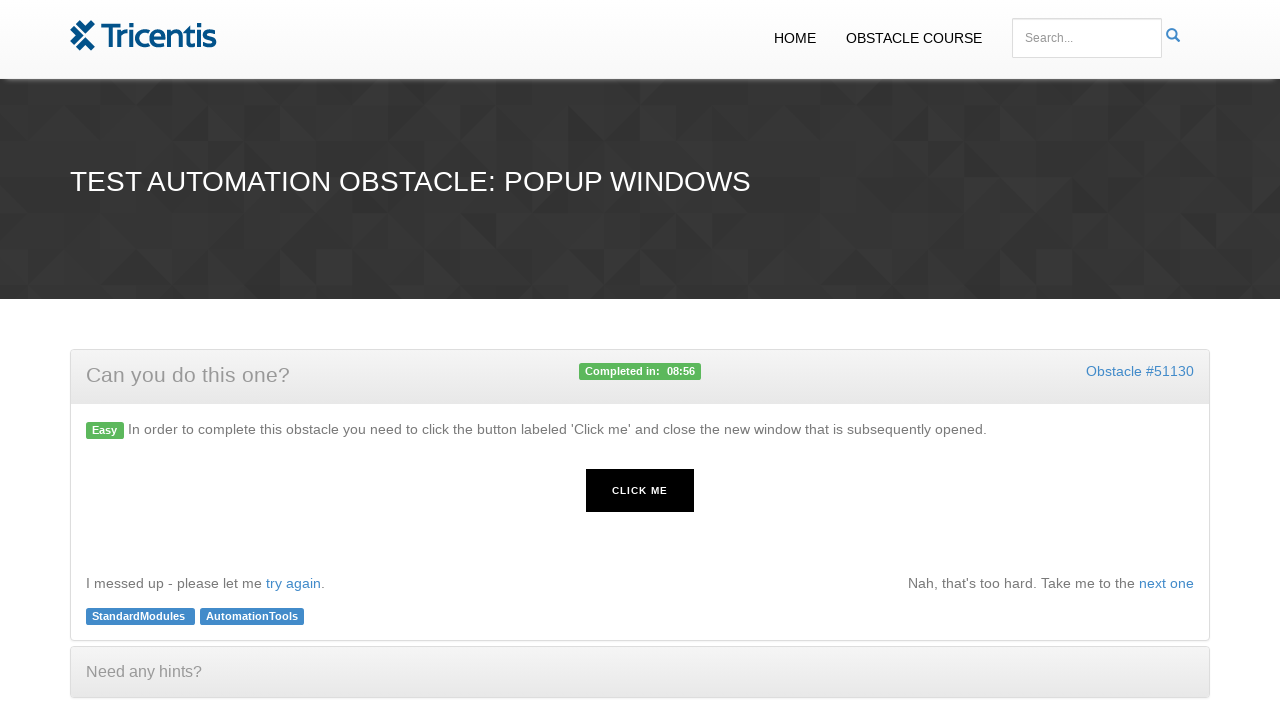

Closed popup window and returned to main window
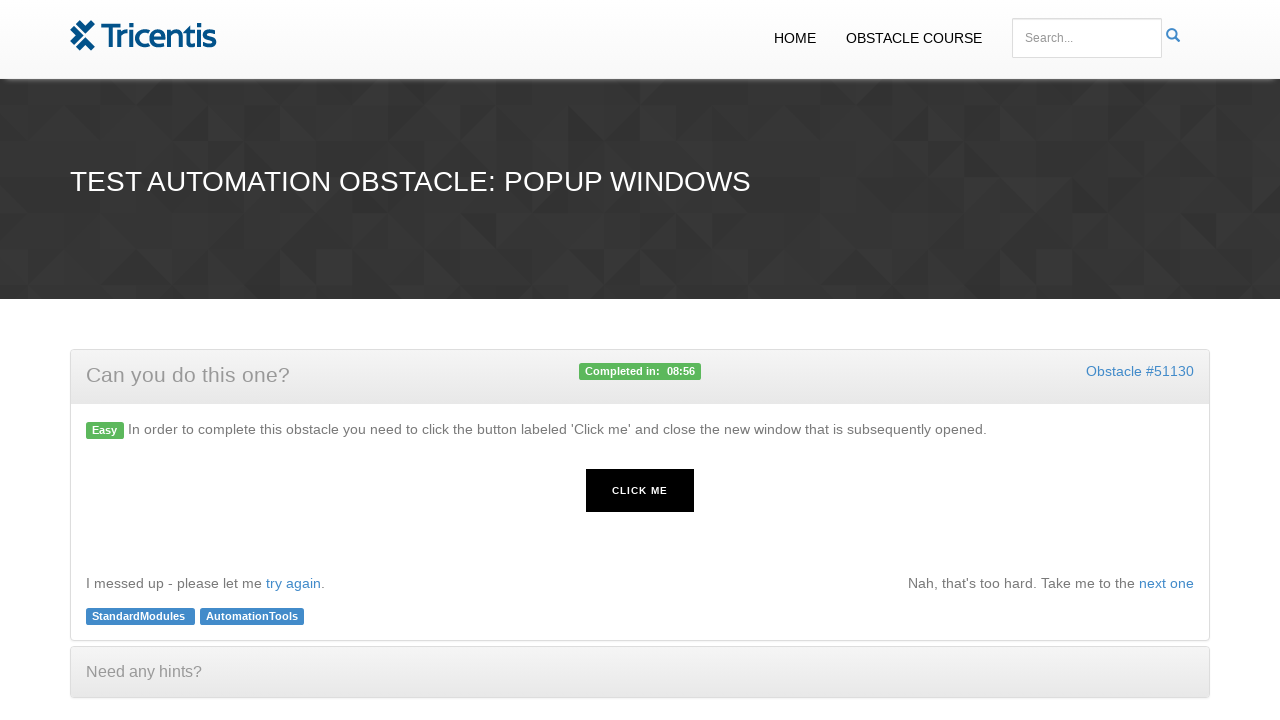

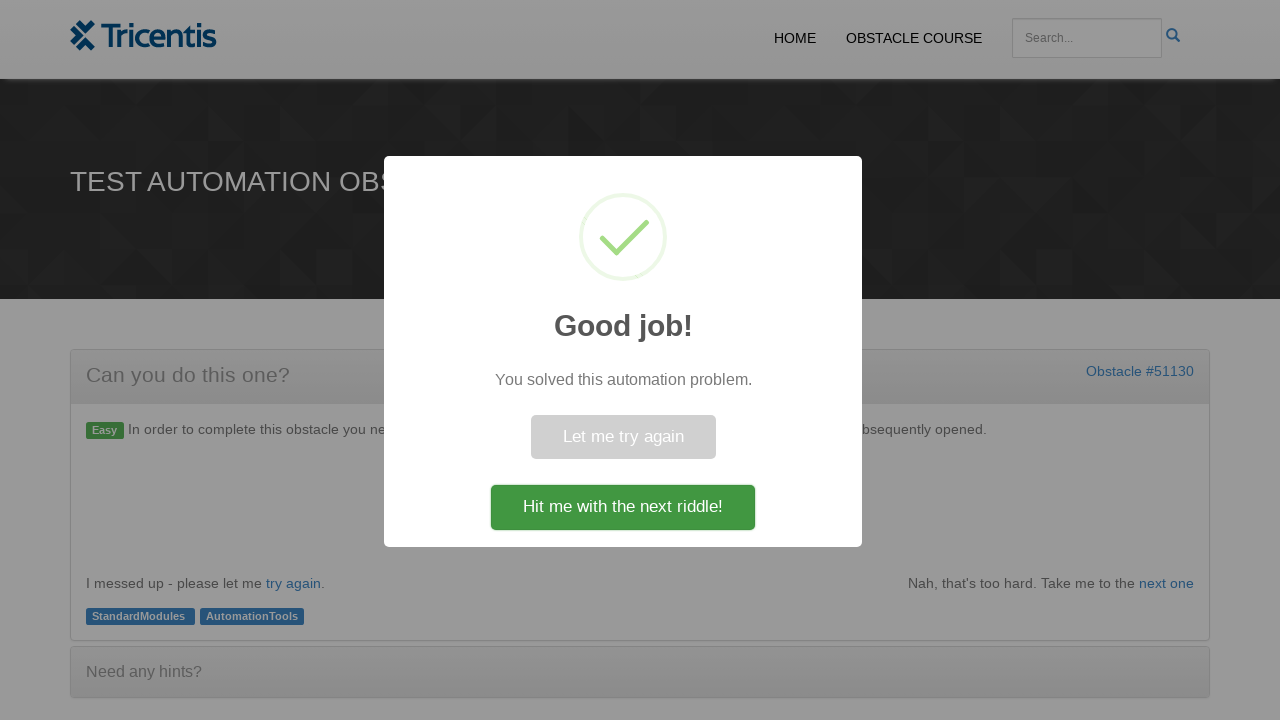